Tests multi-select dropdown functionality by selecting multiple options using different selection methods (by visible text, by index, by value) and then deselecting one option

Starting URL: https://training-support.net/webelements/selects

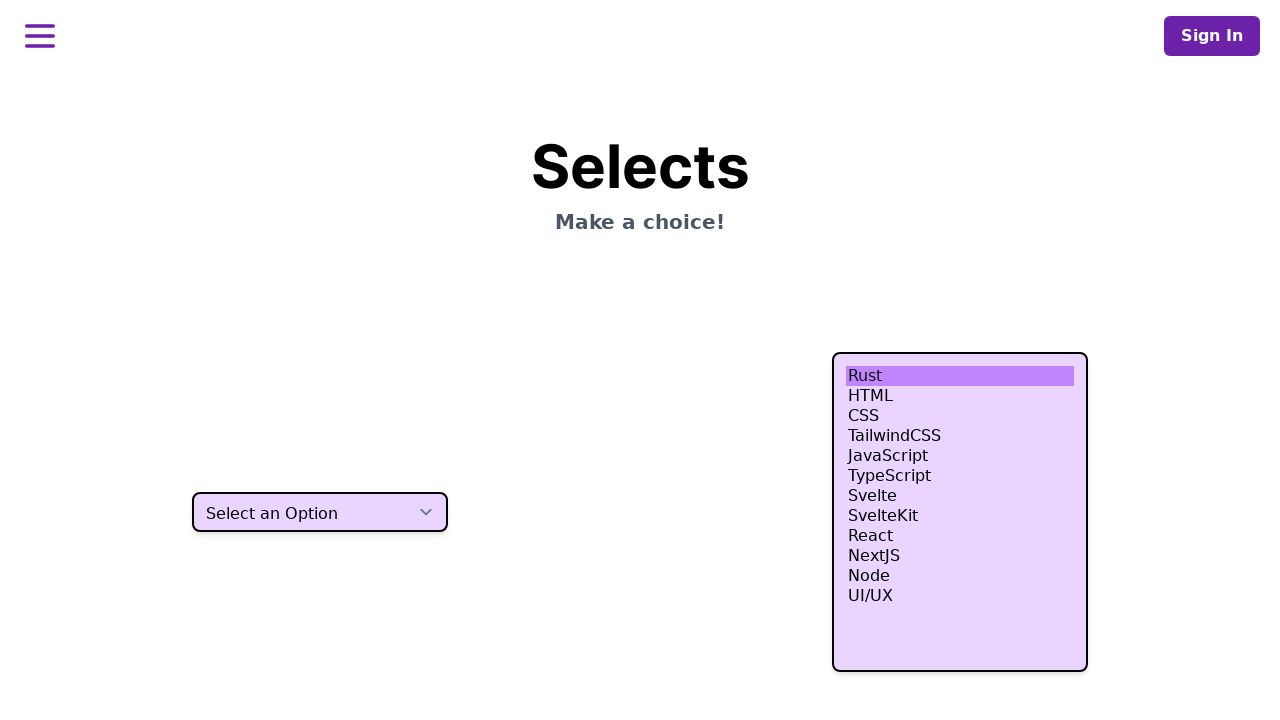

Located multi-select dropdown element
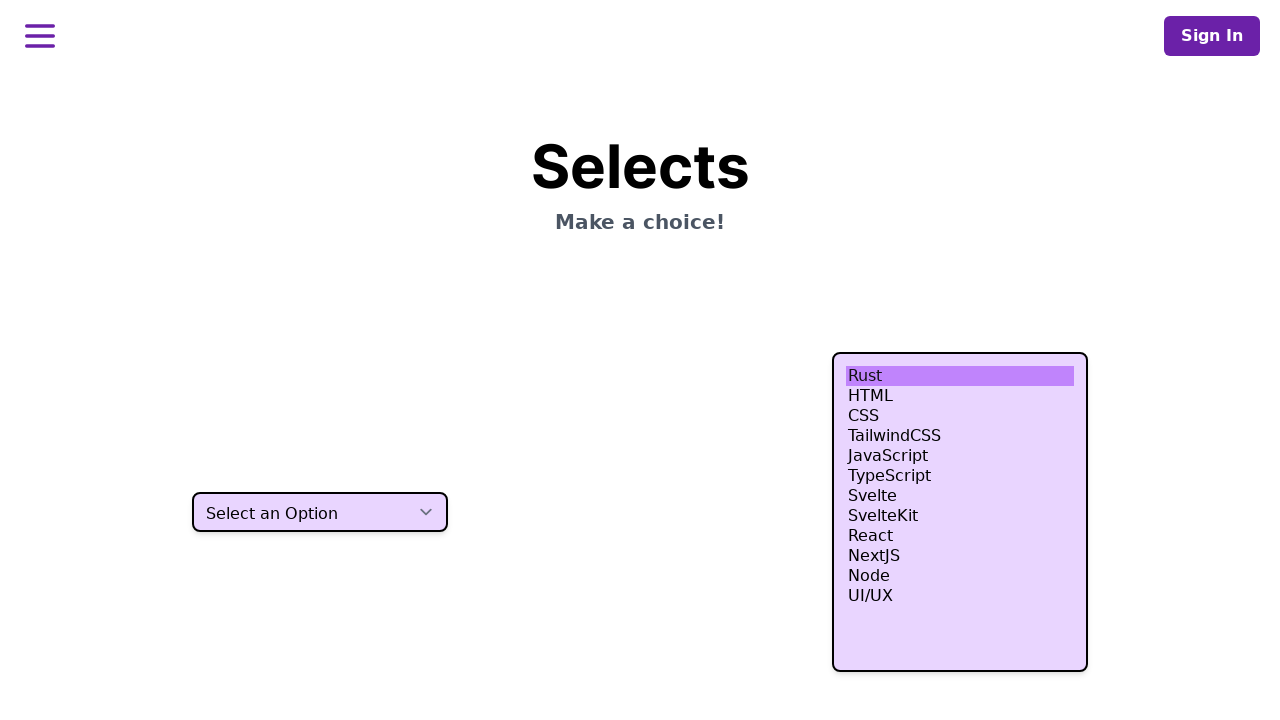

Selected 'HTML' option by visible text on select.h-80
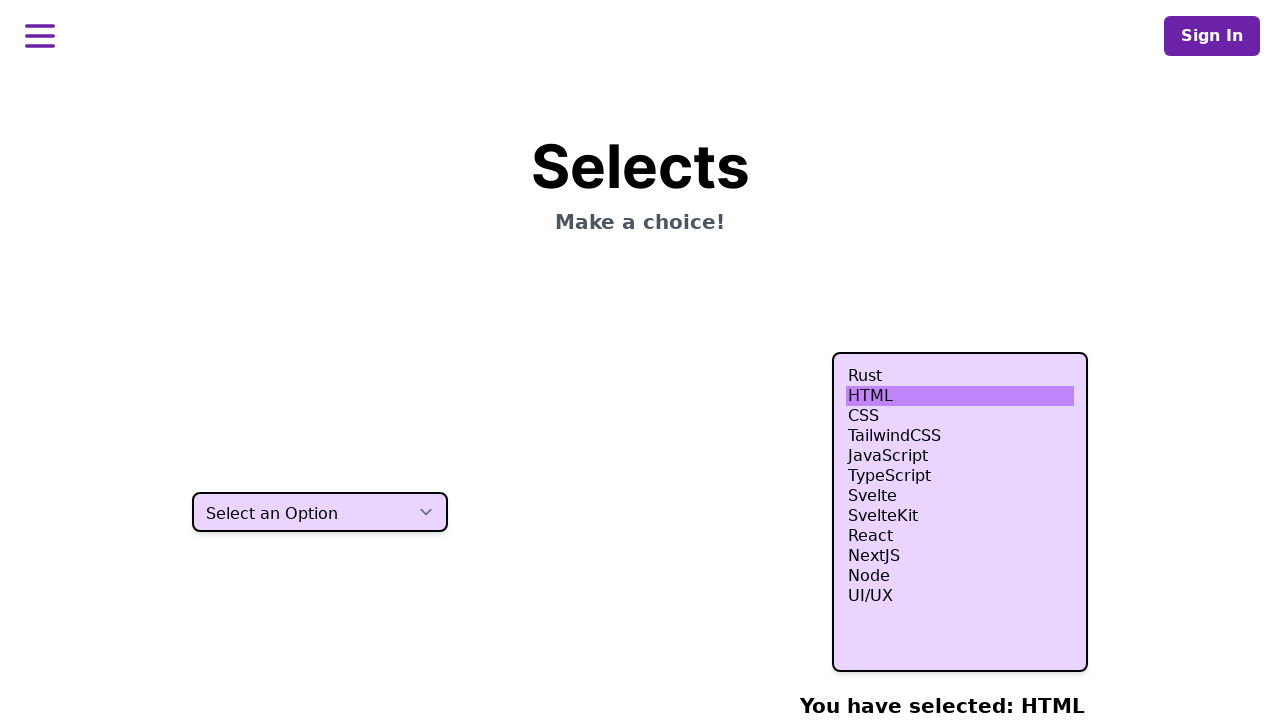

Selected option at index 3 on select.h-80
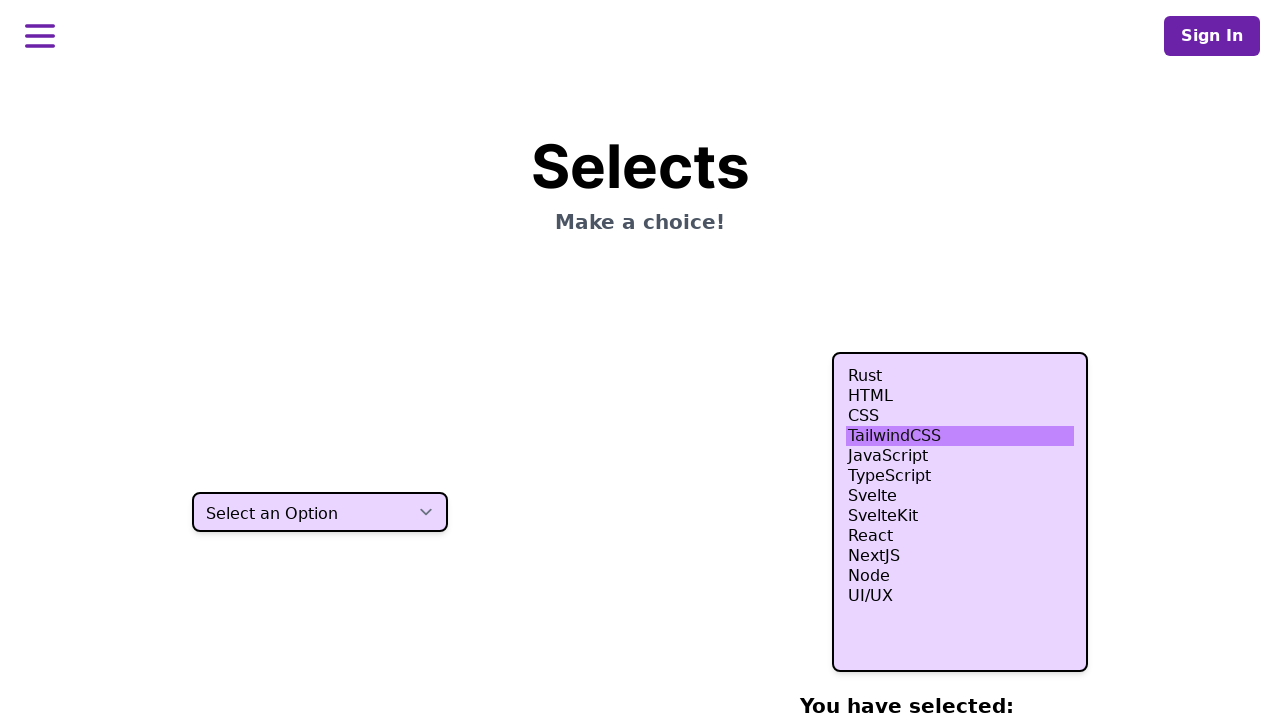

Selected option at index 4 on select.h-80
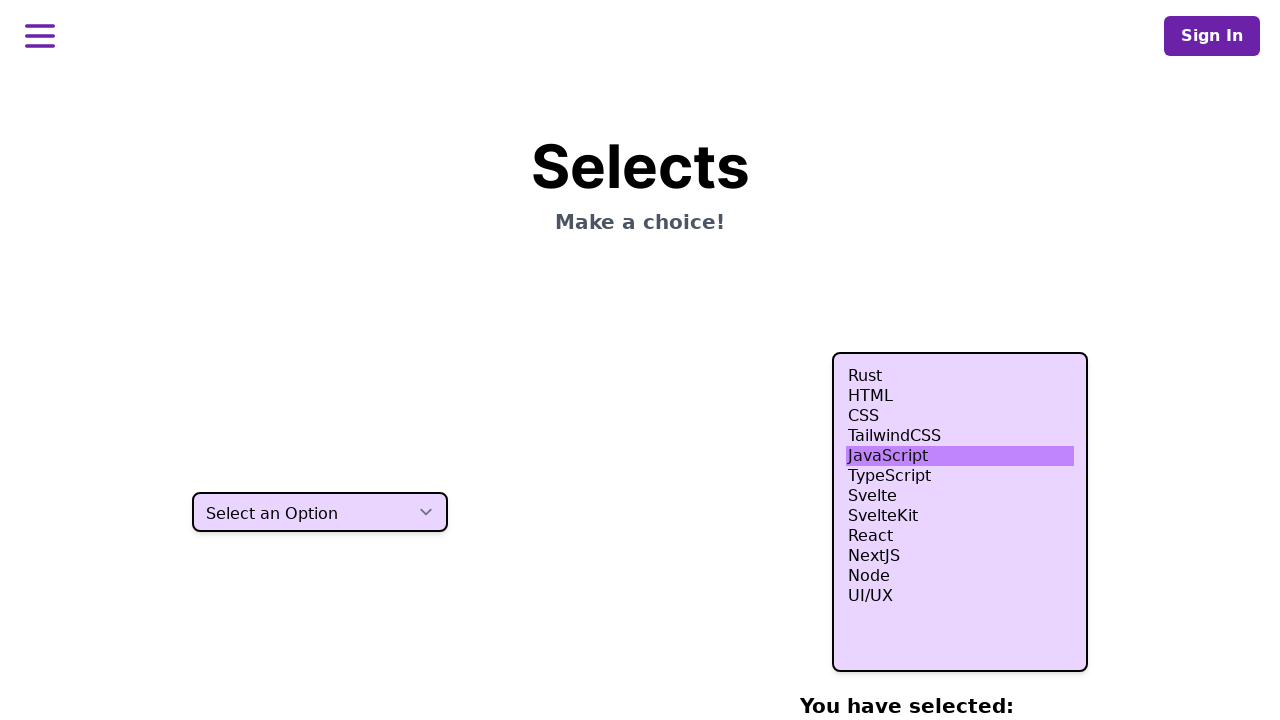

Selected option at index 5 on select.h-80
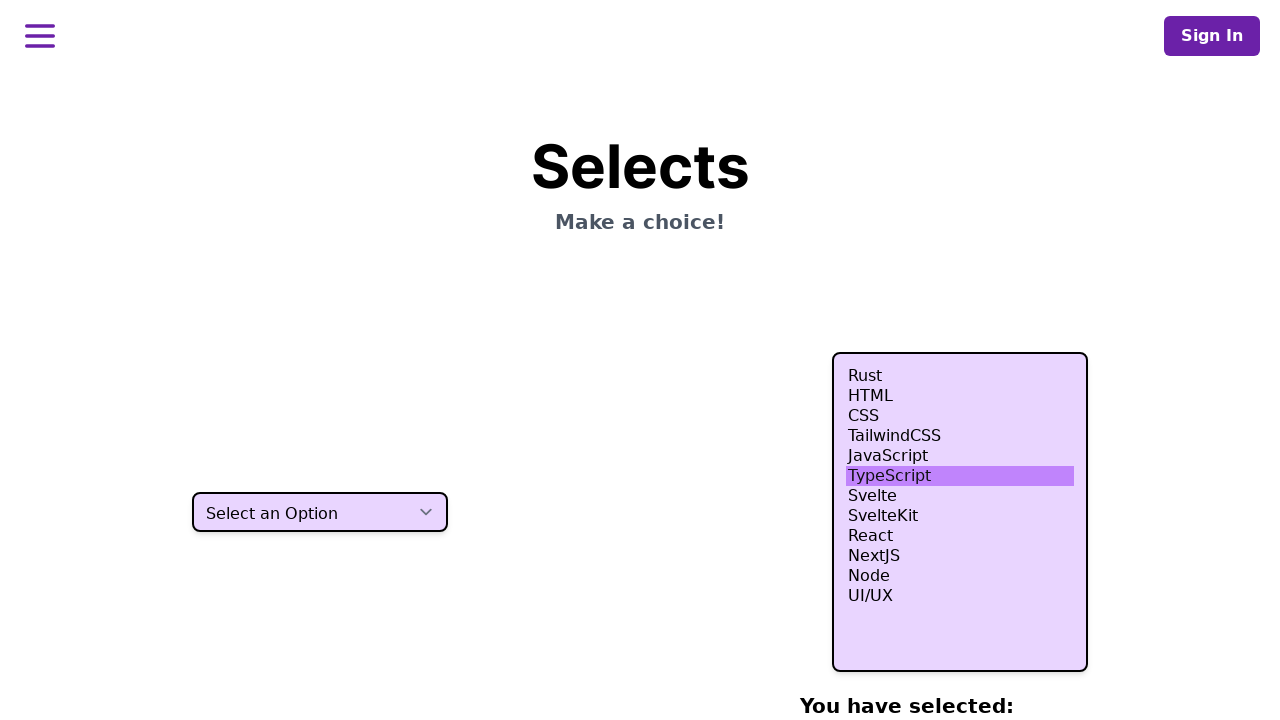

Selected 'nodejs' option by value on select.h-80
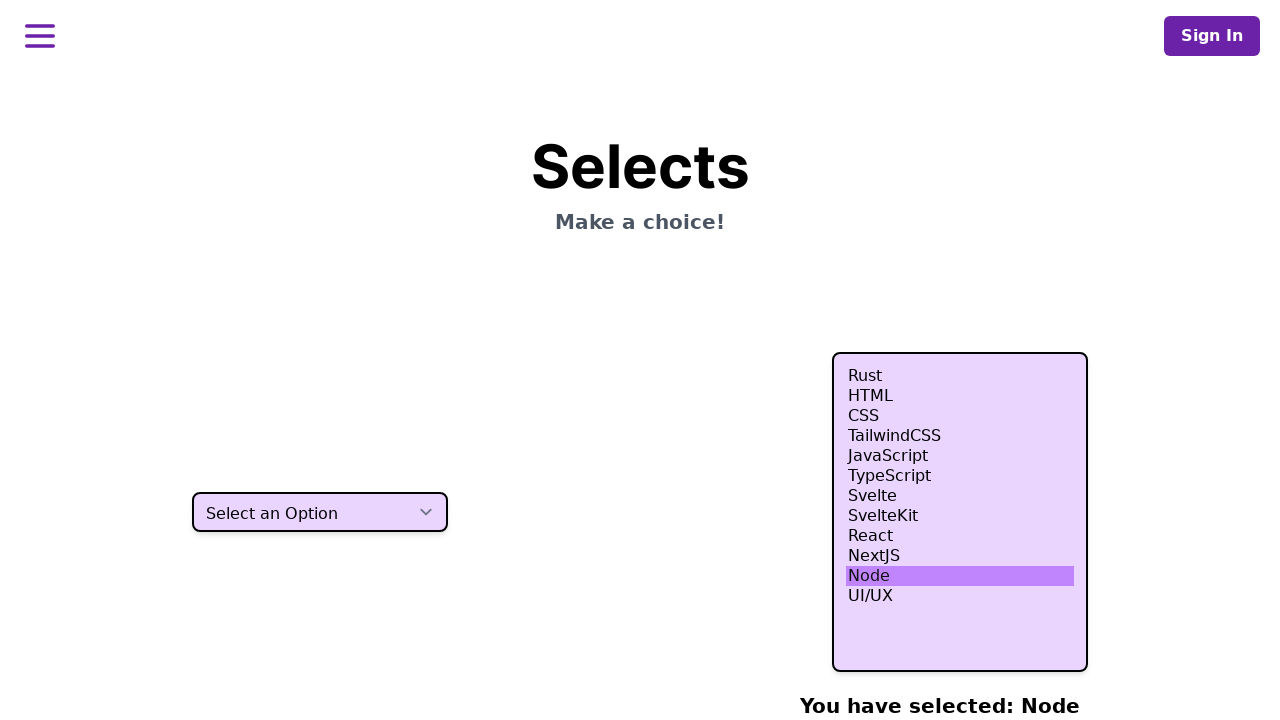

Deselected option at index 4 by reselecting HTML, index 3, index 5, and nodejs on select.h-80
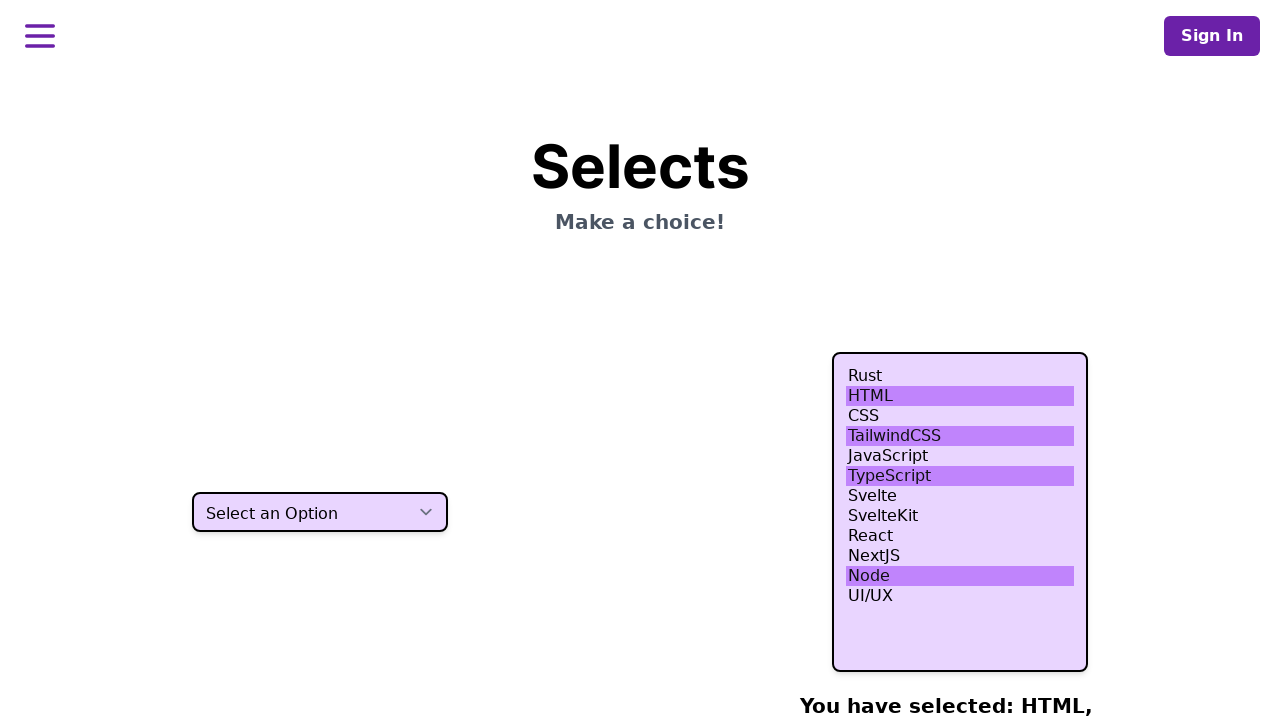

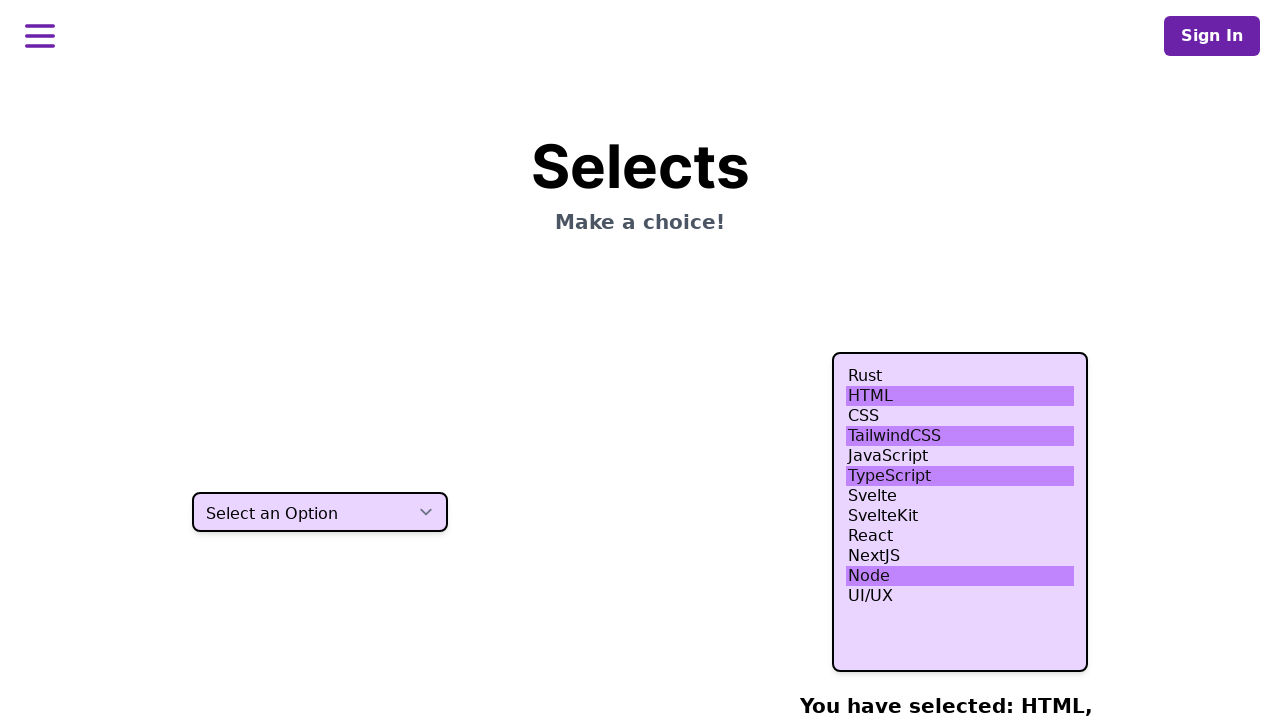